Tests that available platforms are displayed on game detail pages

Starting URL: https://game-explorer-lac-sigma.vercel.app/

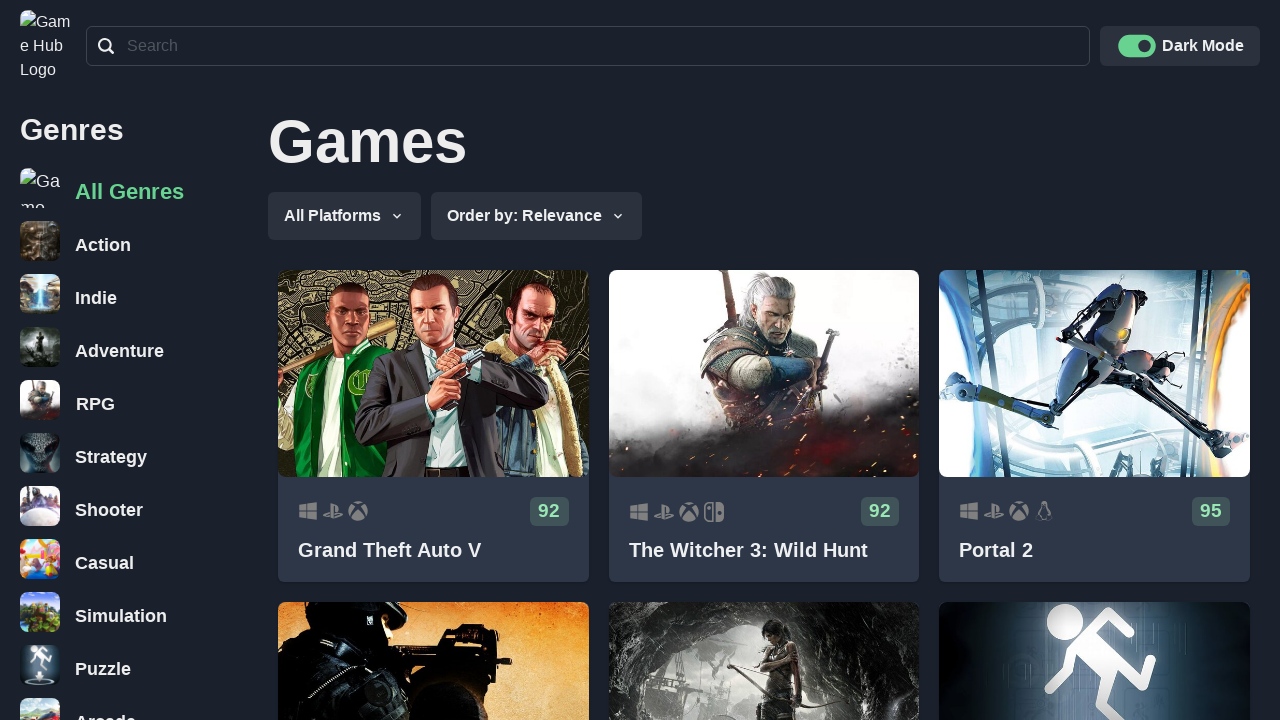

Waited for game cards to load
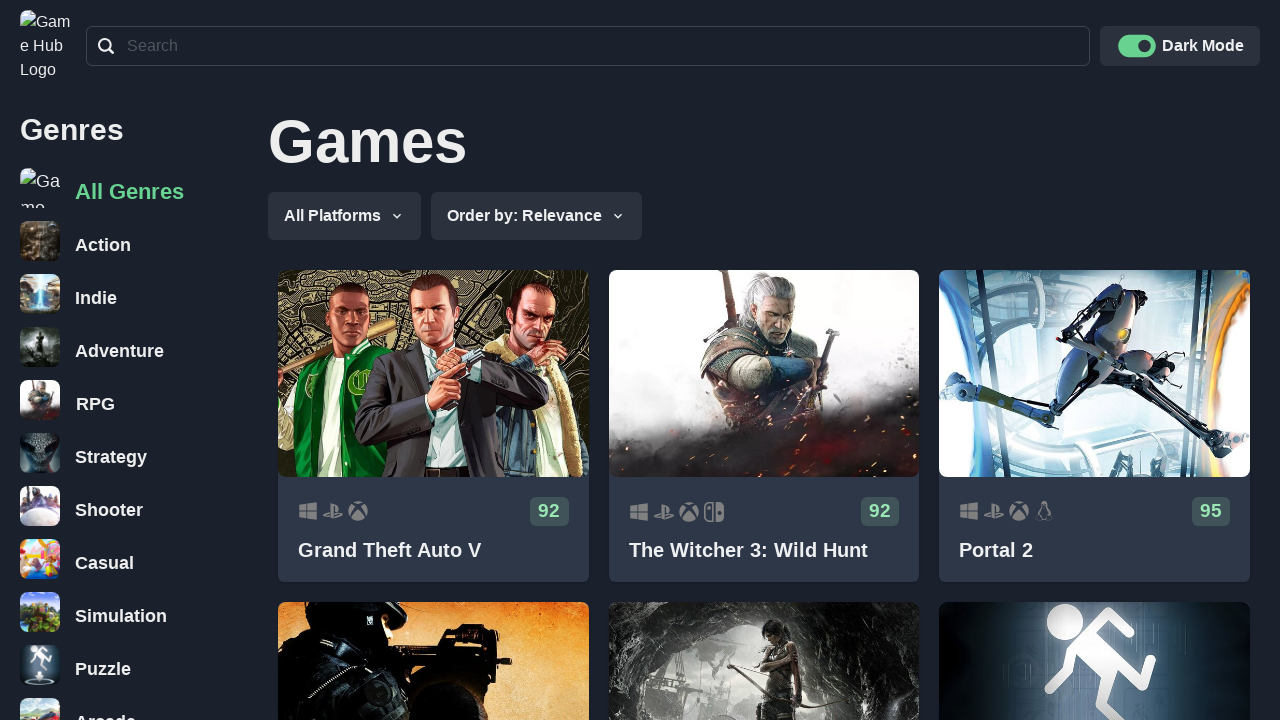

Located all game card elements
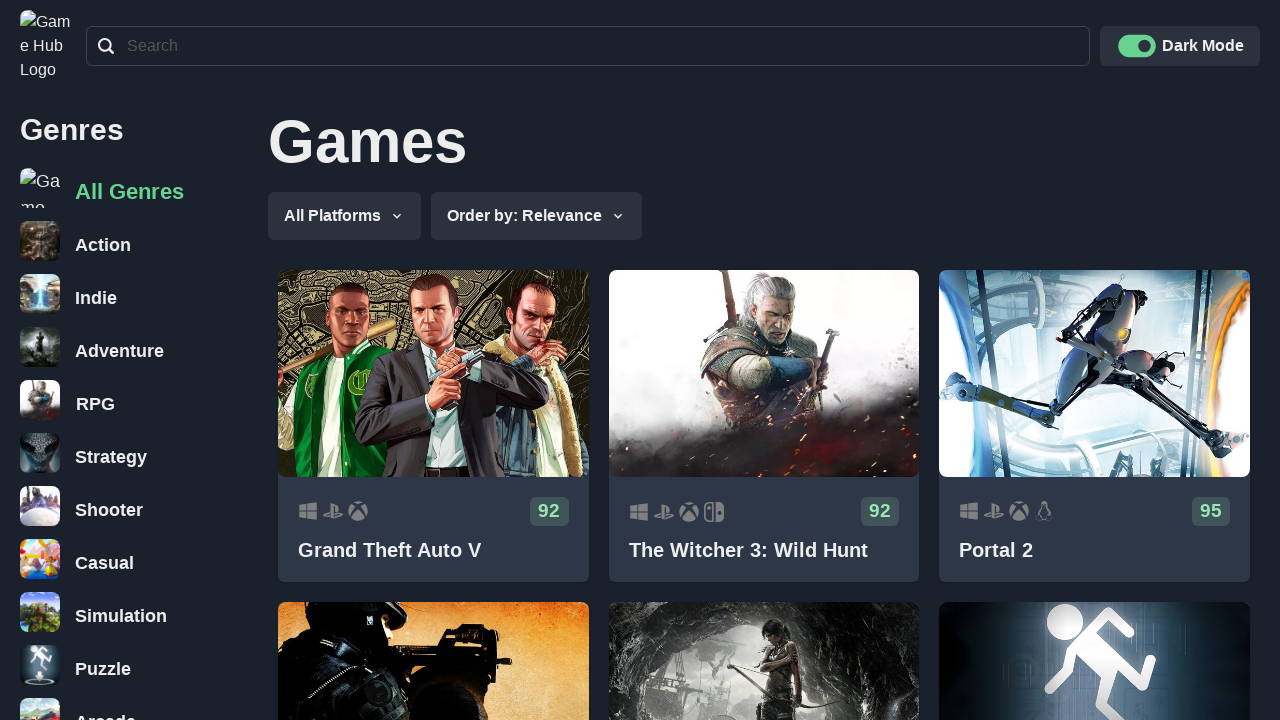

Clicked game card 1 at (433, 426) on .css-1hmna4a a >> nth=0
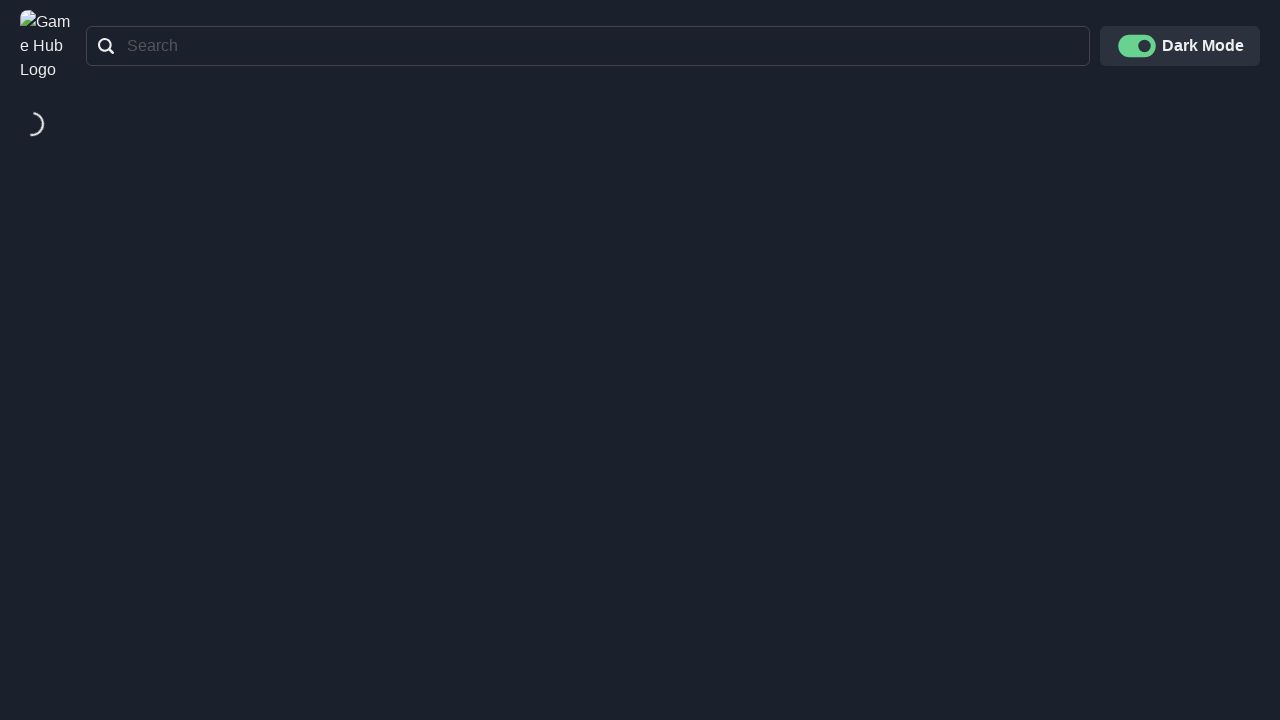

Waited for platforms data to load on game 1
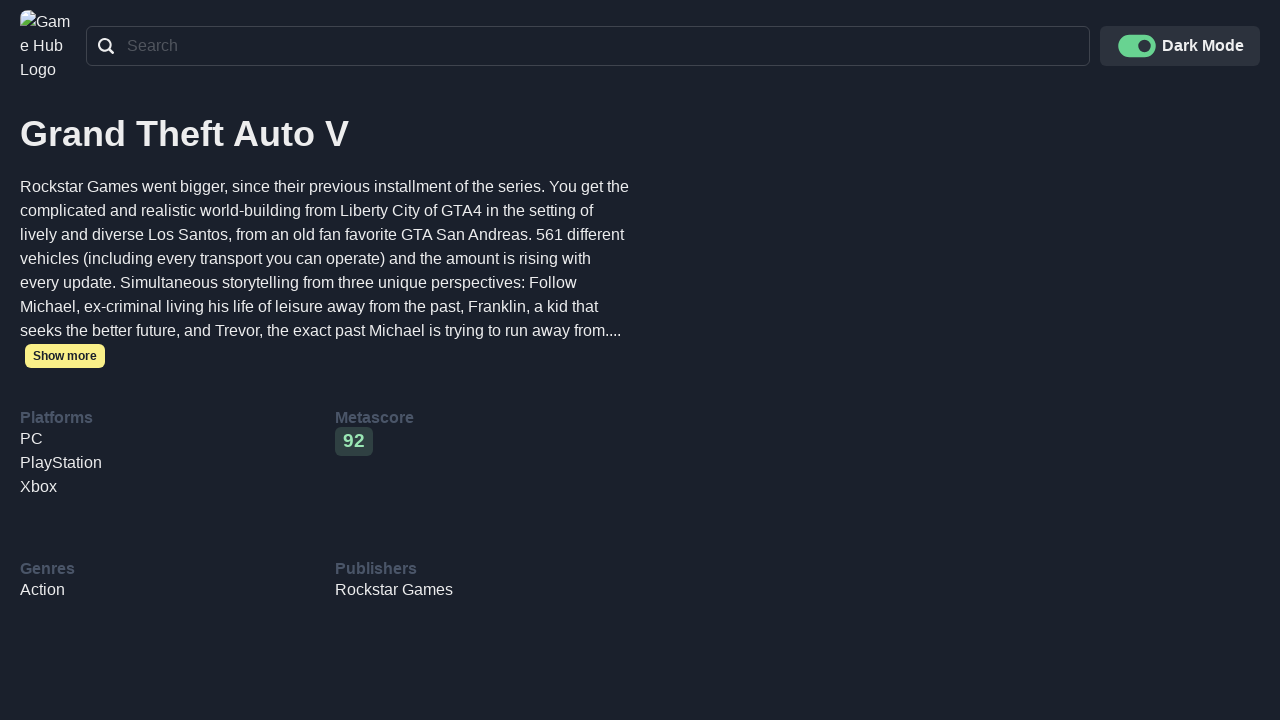

Clicked logo to navigate back home from game 1 at (48, 46) on nav.css-134xcib a
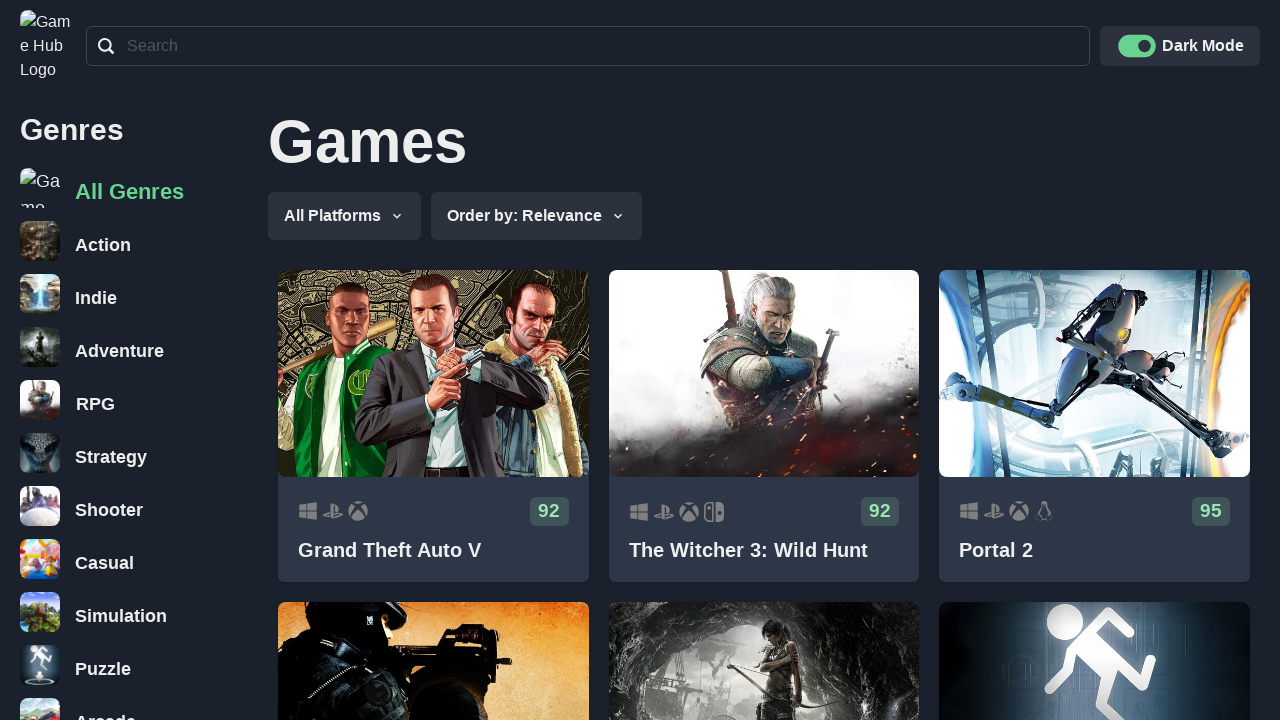

Waited for game grid to reload after returning home
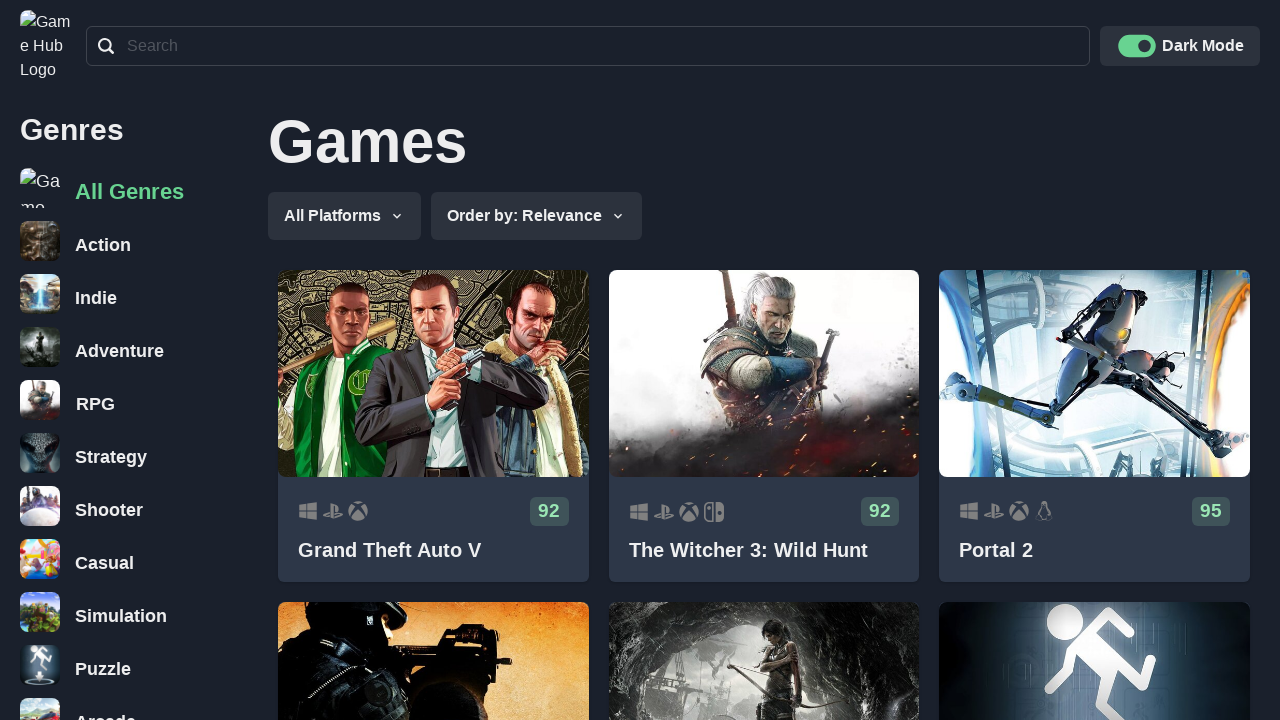

Re-located game card elements for next iteration
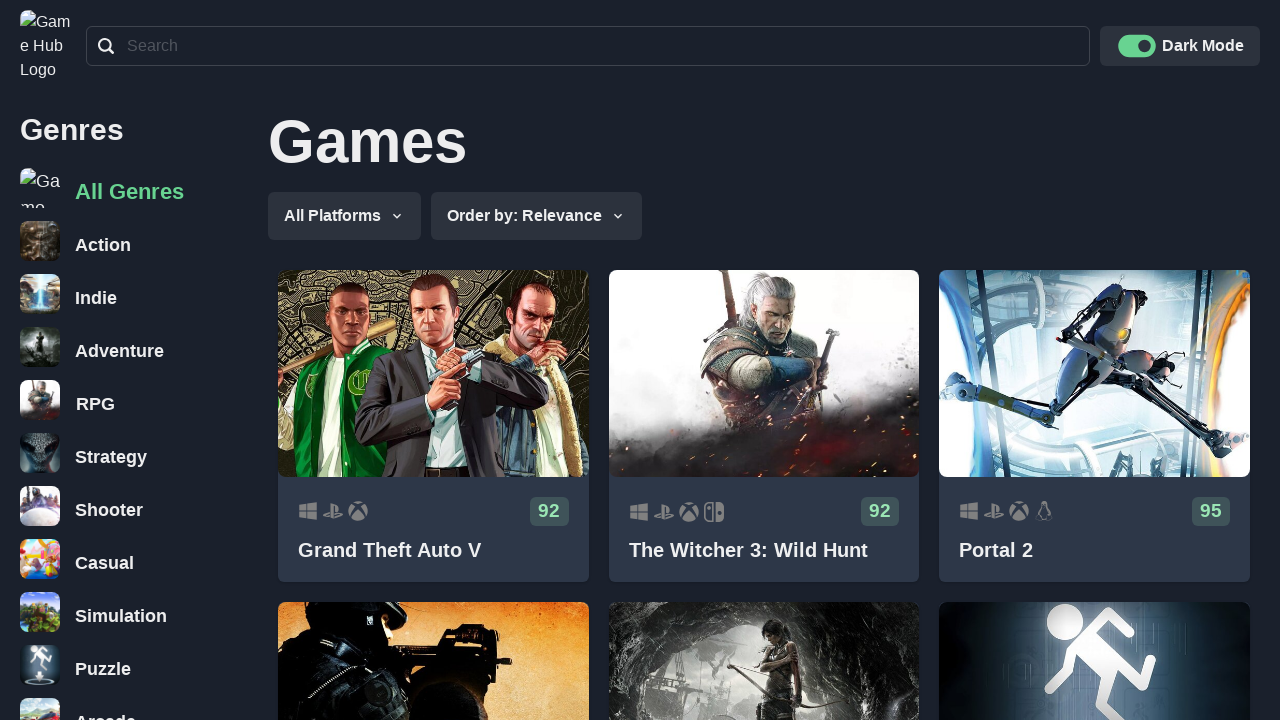

Clicked game card 2 at (764, 426) on .css-1hmna4a a >> nth=1
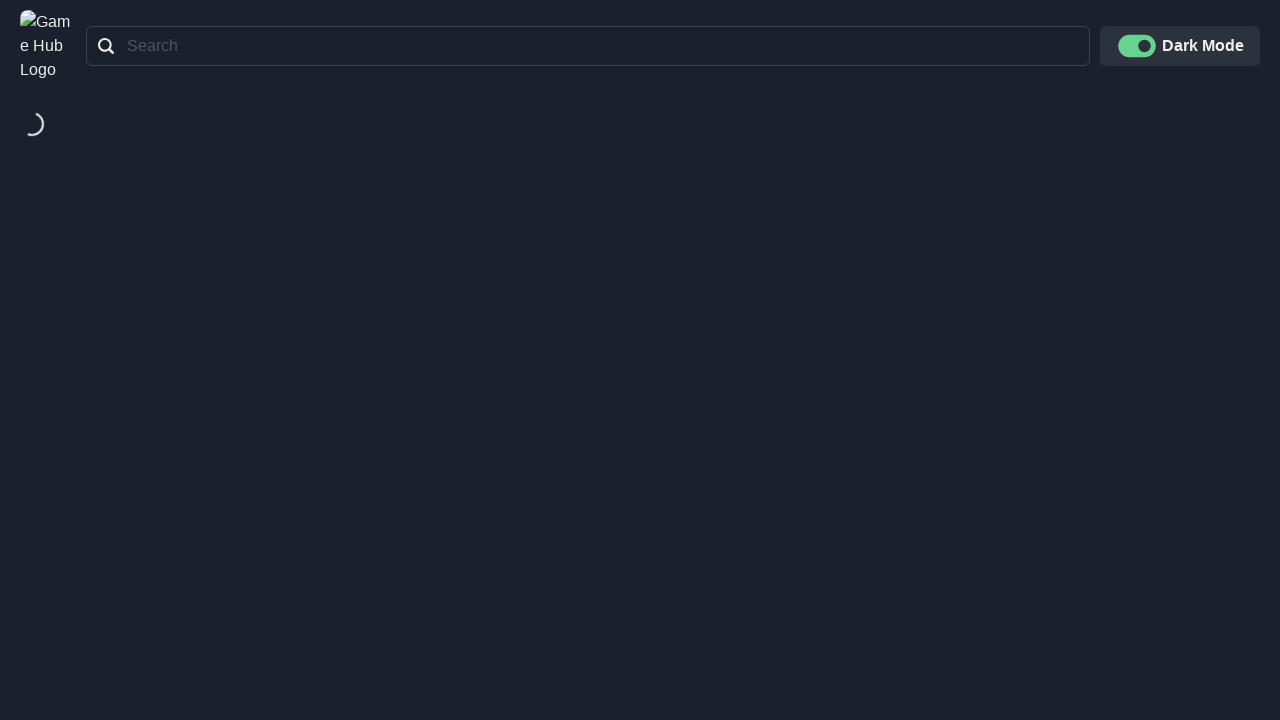

Waited for platforms data to load on game 2
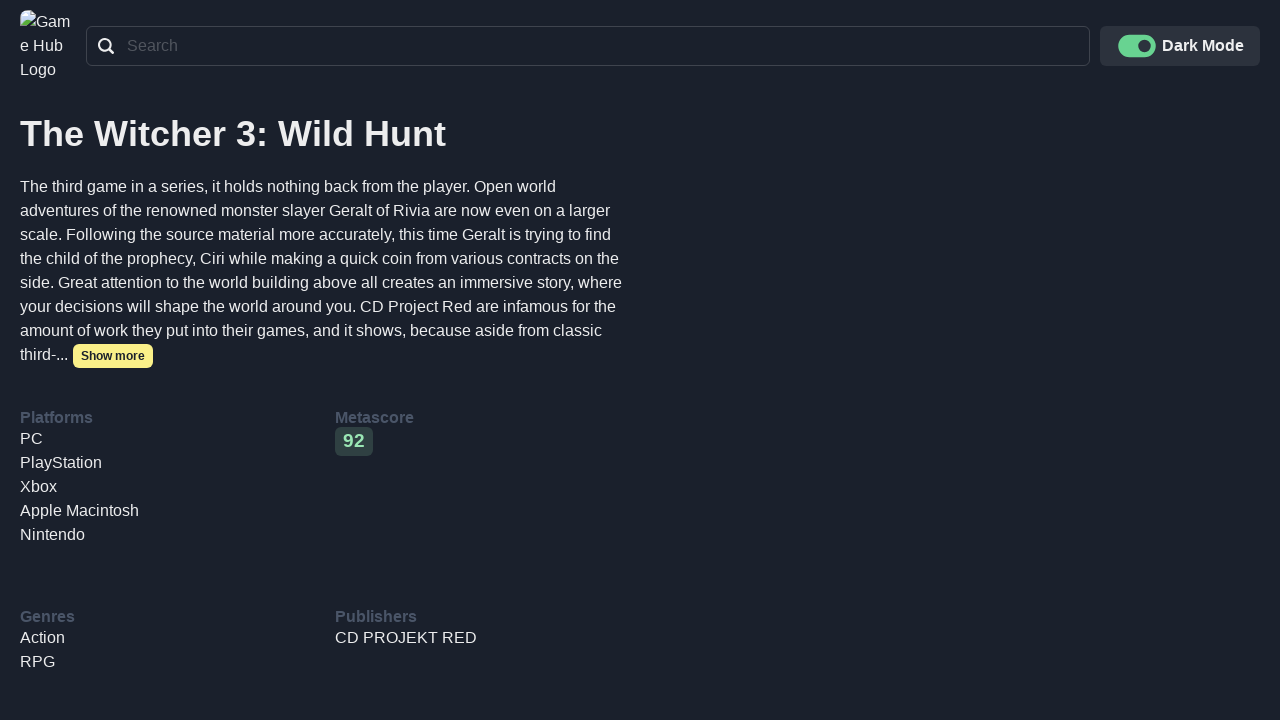

Clicked logo to navigate back home from game 2 at (48, 46) on nav.css-134xcib a
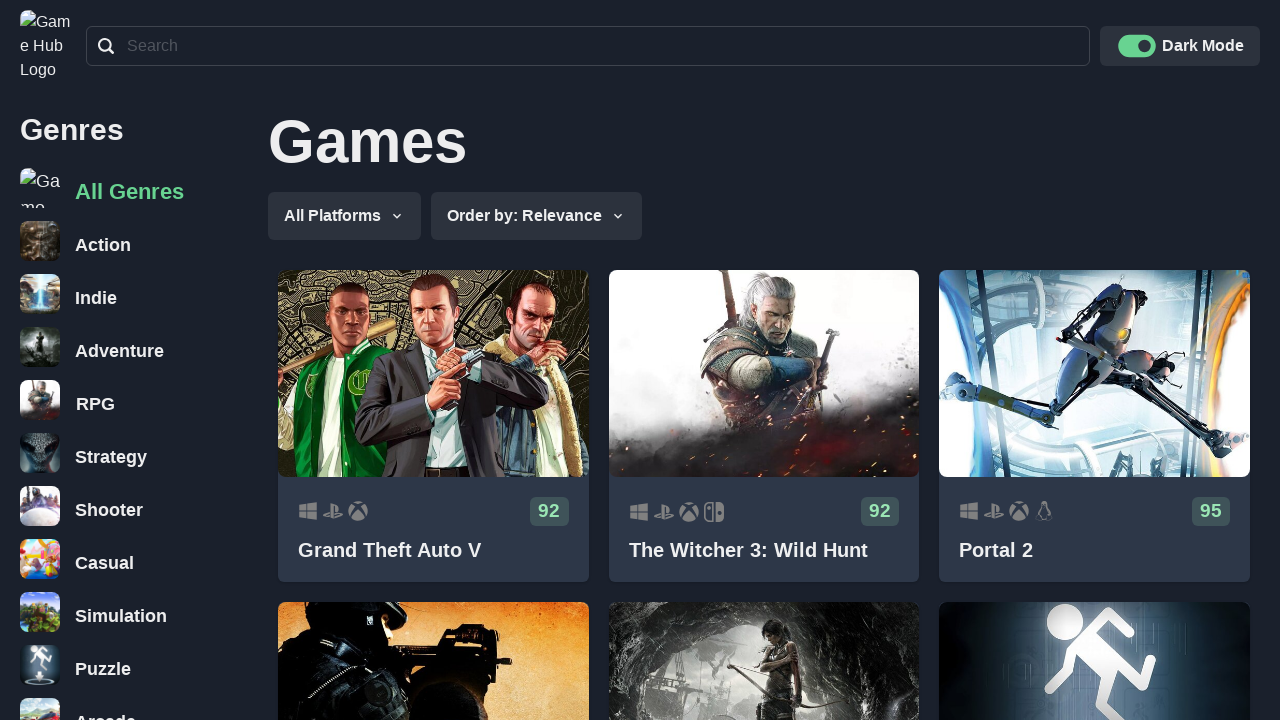

Waited for game grid to reload after returning home
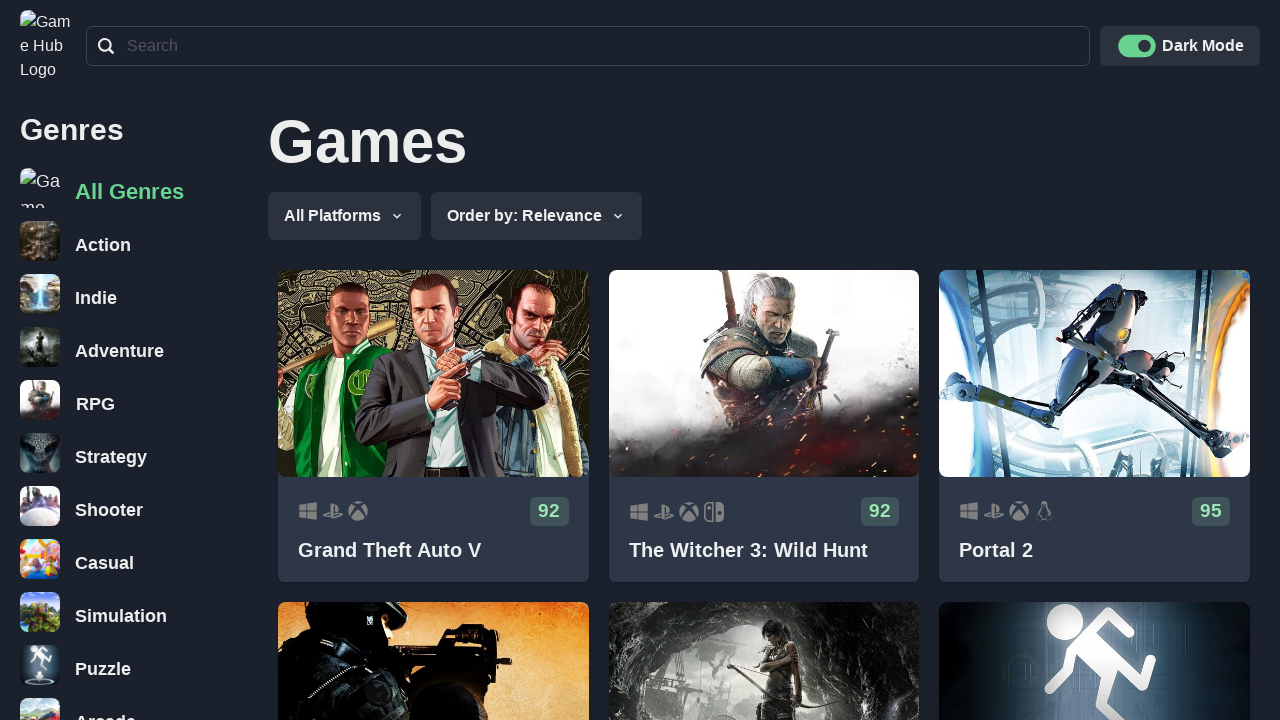

Re-located game card elements for next iteration
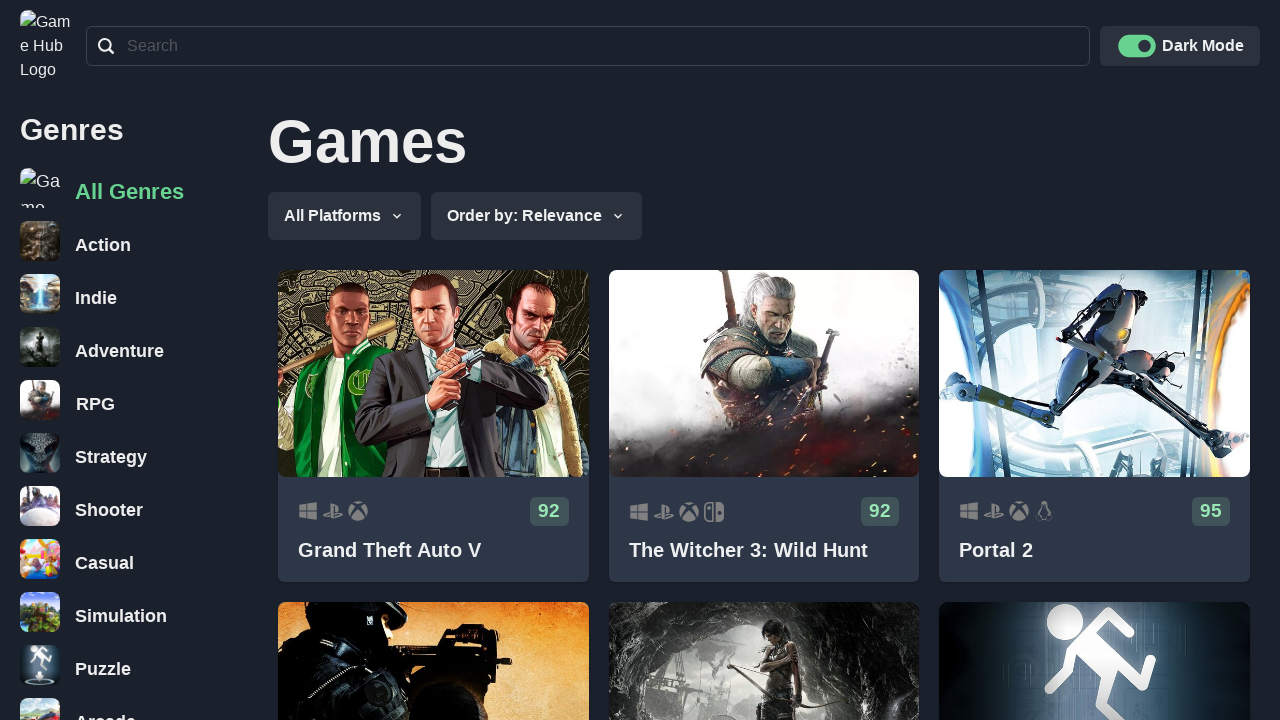

Clicked game card 3 at (1095, 426) on .css-1hmna4a a >> nth=2
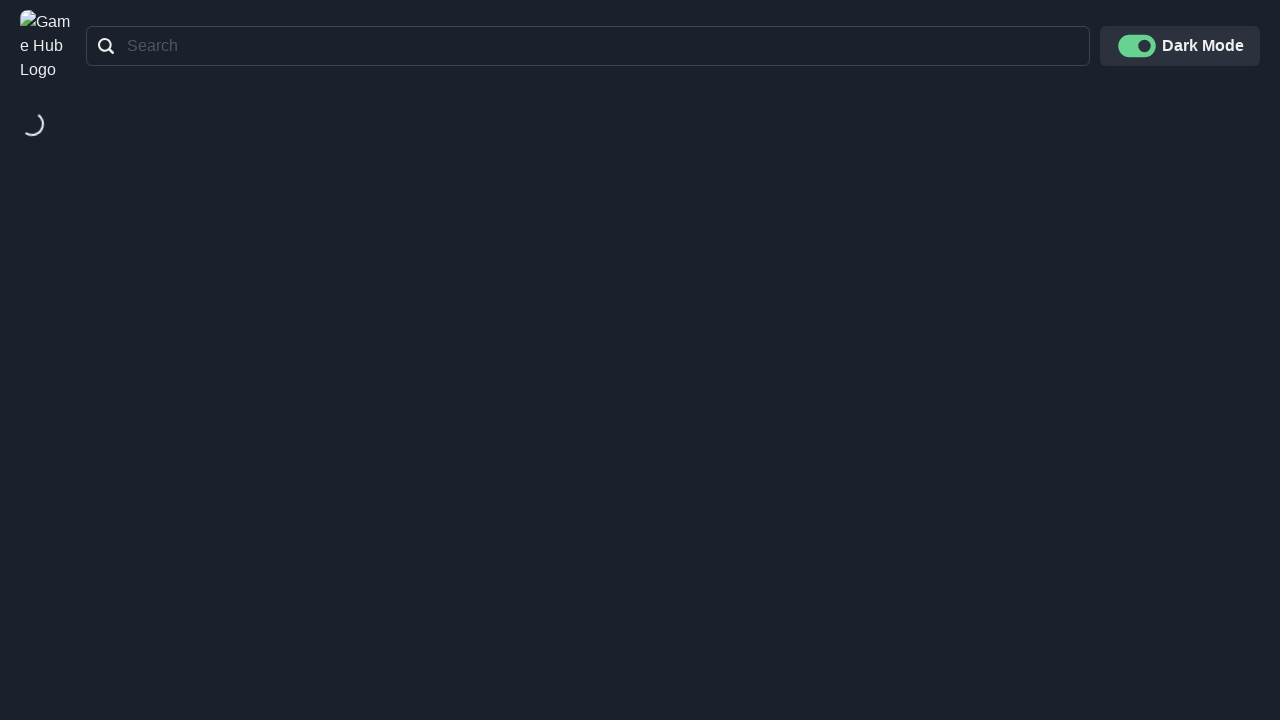

Waited for platforms data to load on game 3
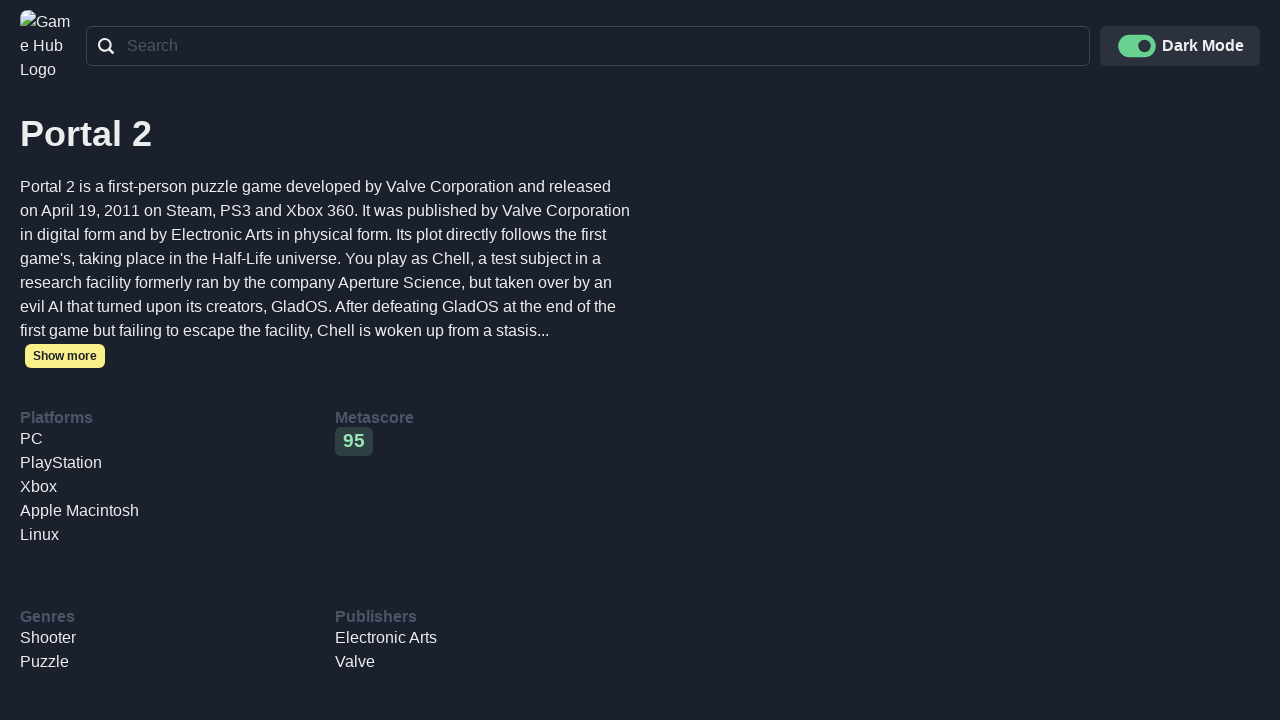

Clicked logo to navigate back home from game 3 at (48, 46) on nav.css-134xcib a
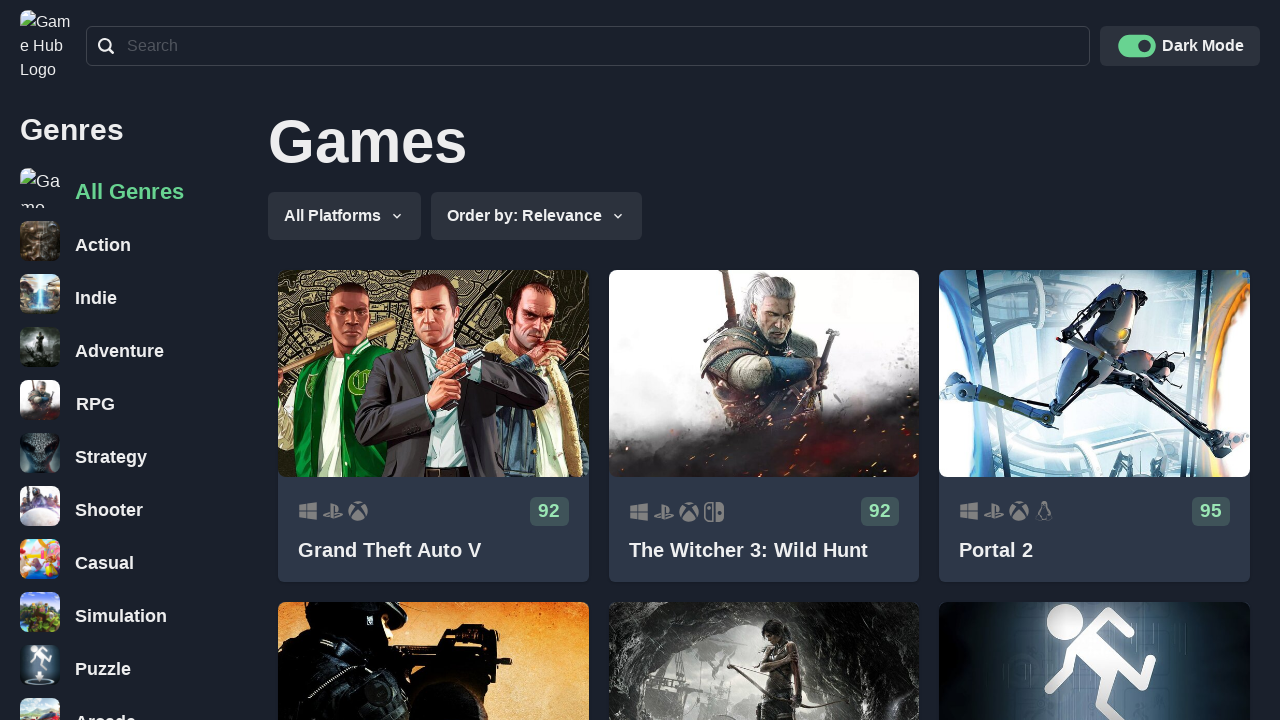

Waited for game grid to reload after returning home
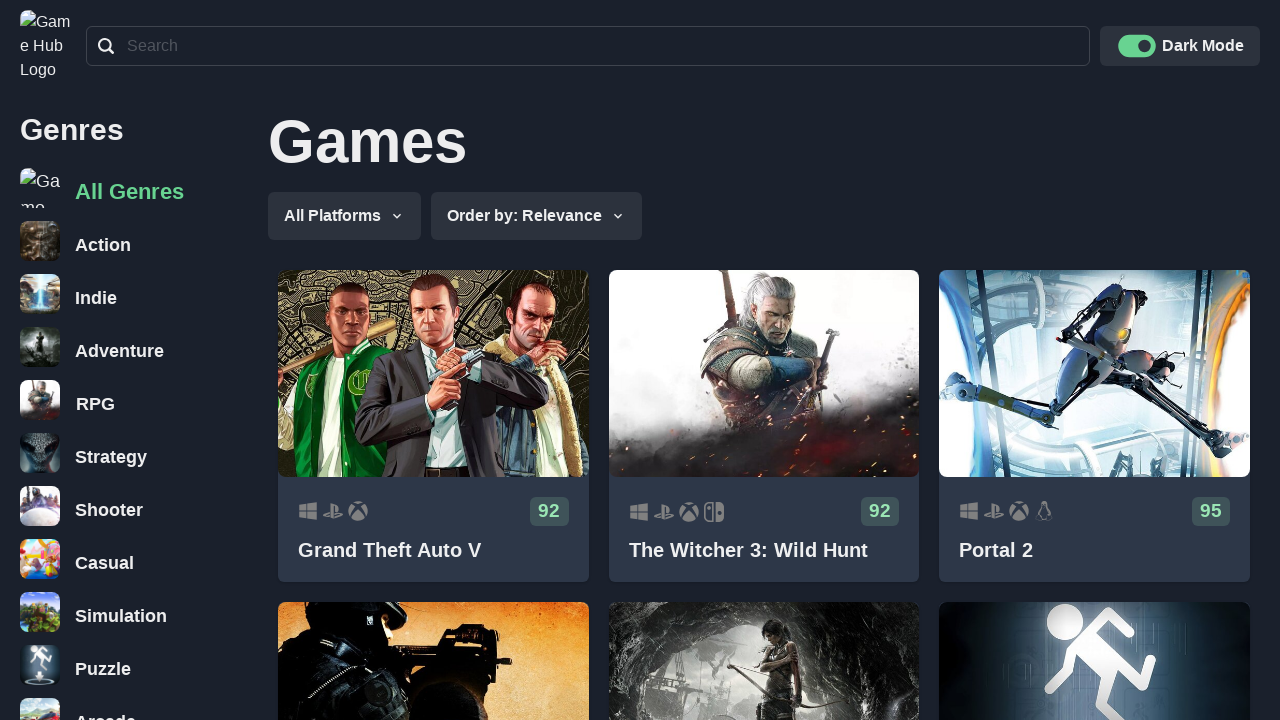

Re-located game card elements for next iteration
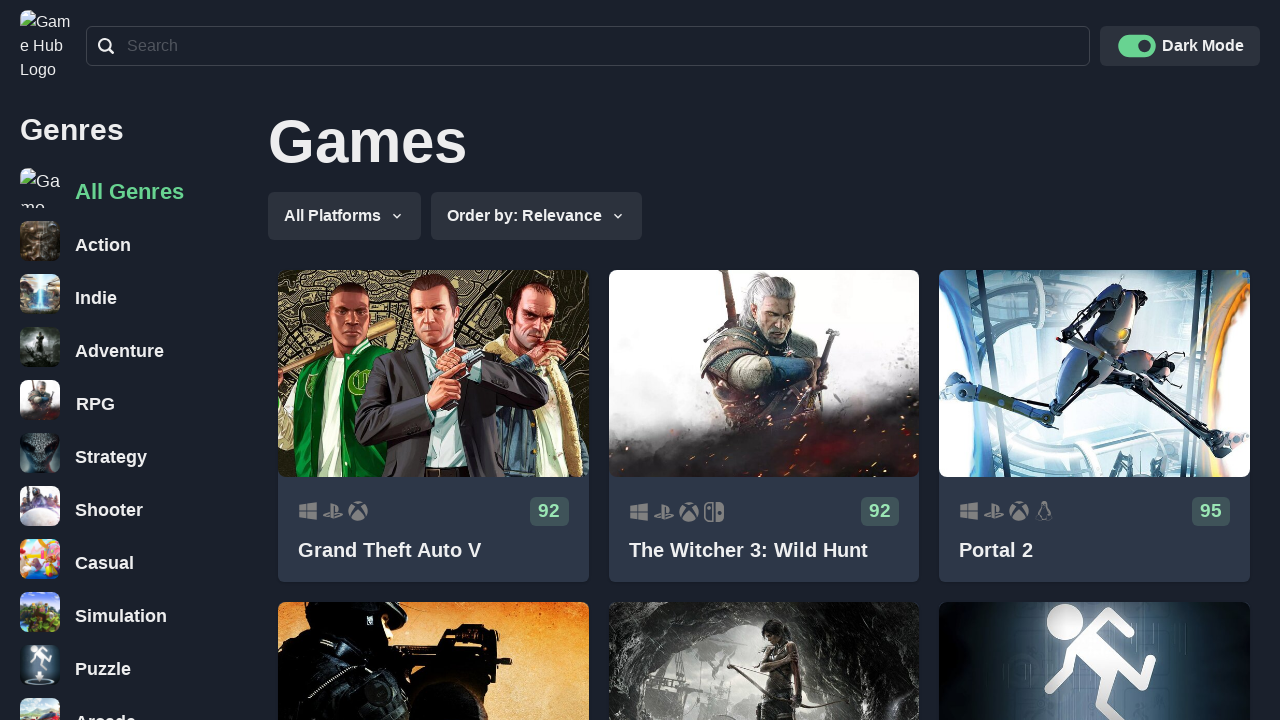

Clicked game card 4 at (433, 552) on .css-1hmna4a a >> nth=3
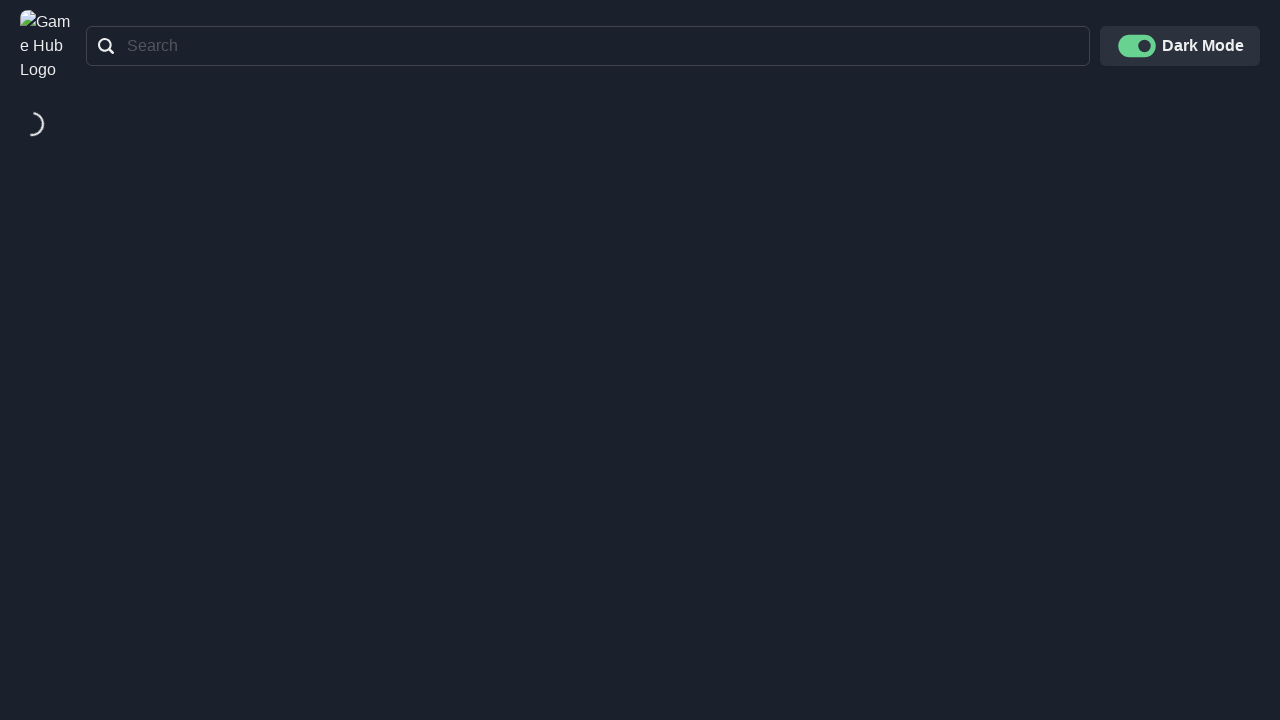

Waited for platforms data to load on game 4
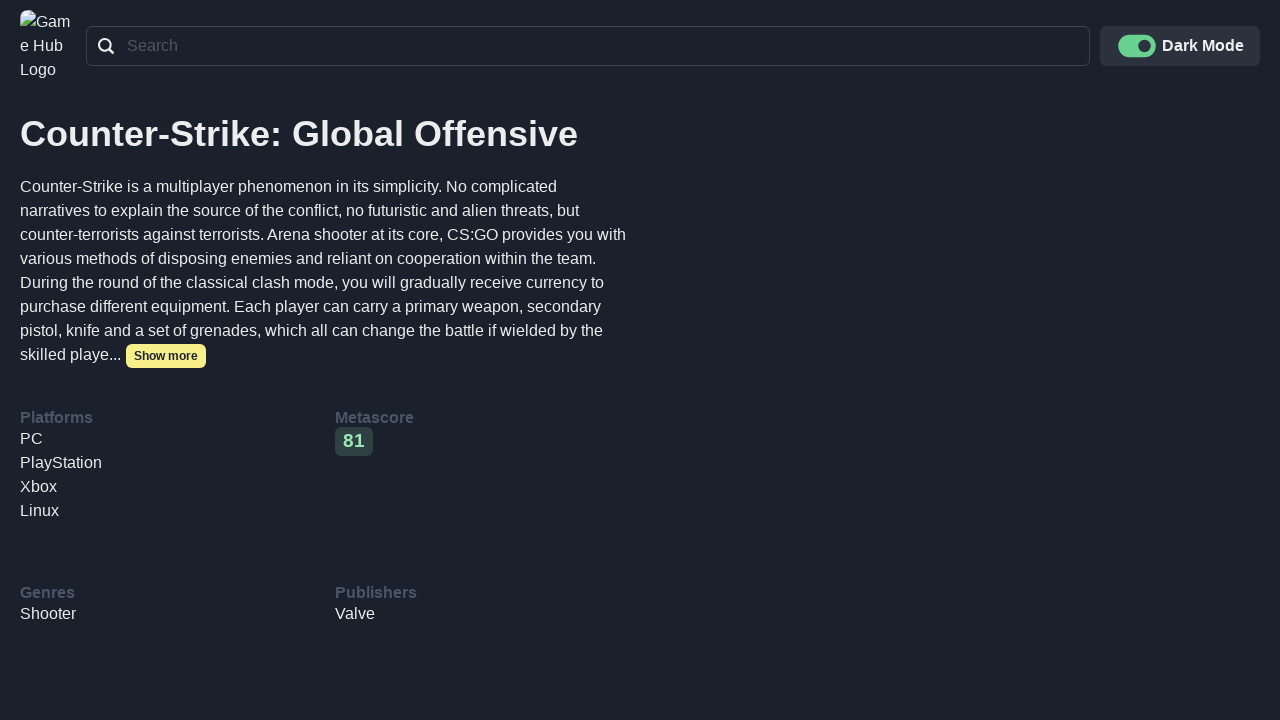

Clicked logo to navigate back home from game 4 at (48, 46) on nav.css-134xcib a
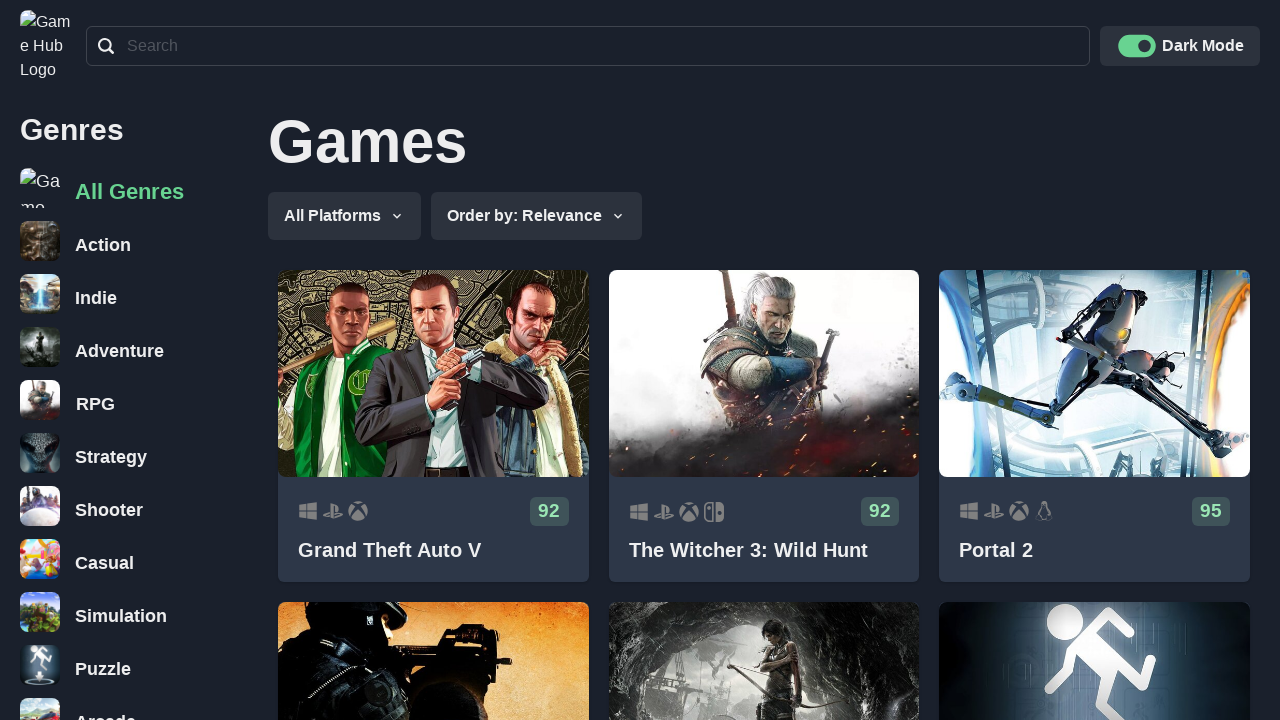

Waited for game grid to reload after returning home
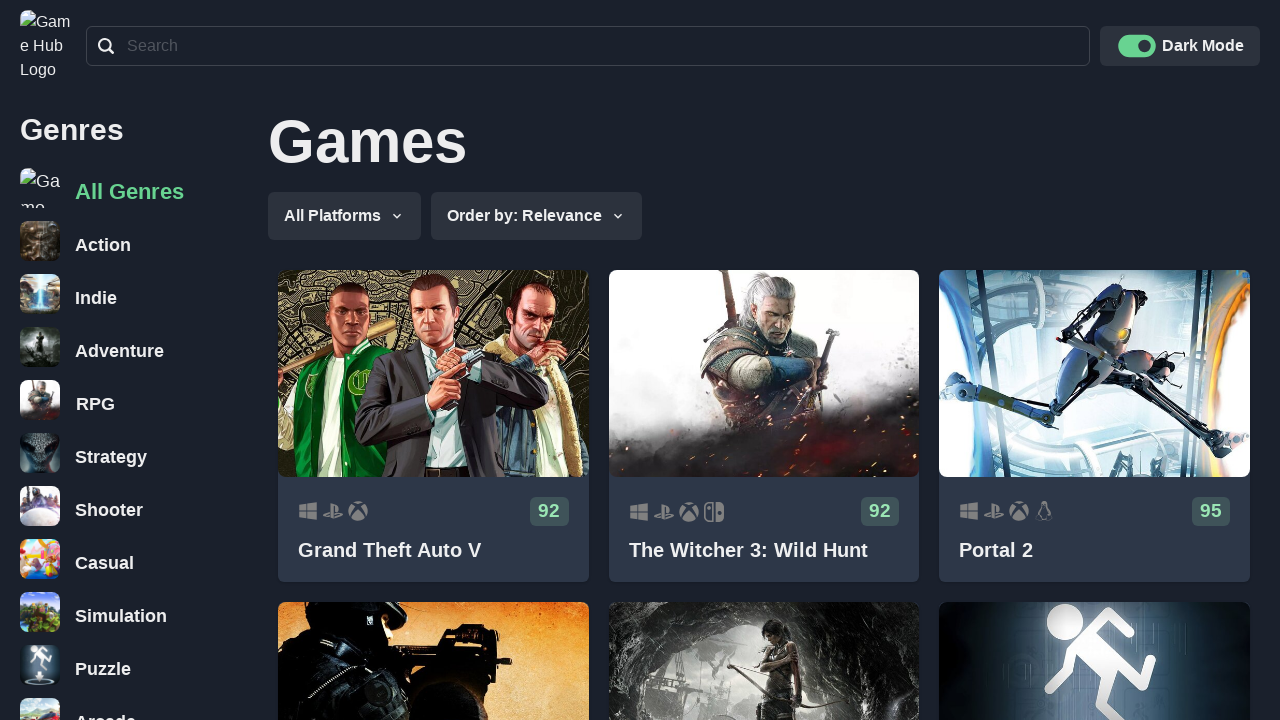

Re-located game card elements for next iteration
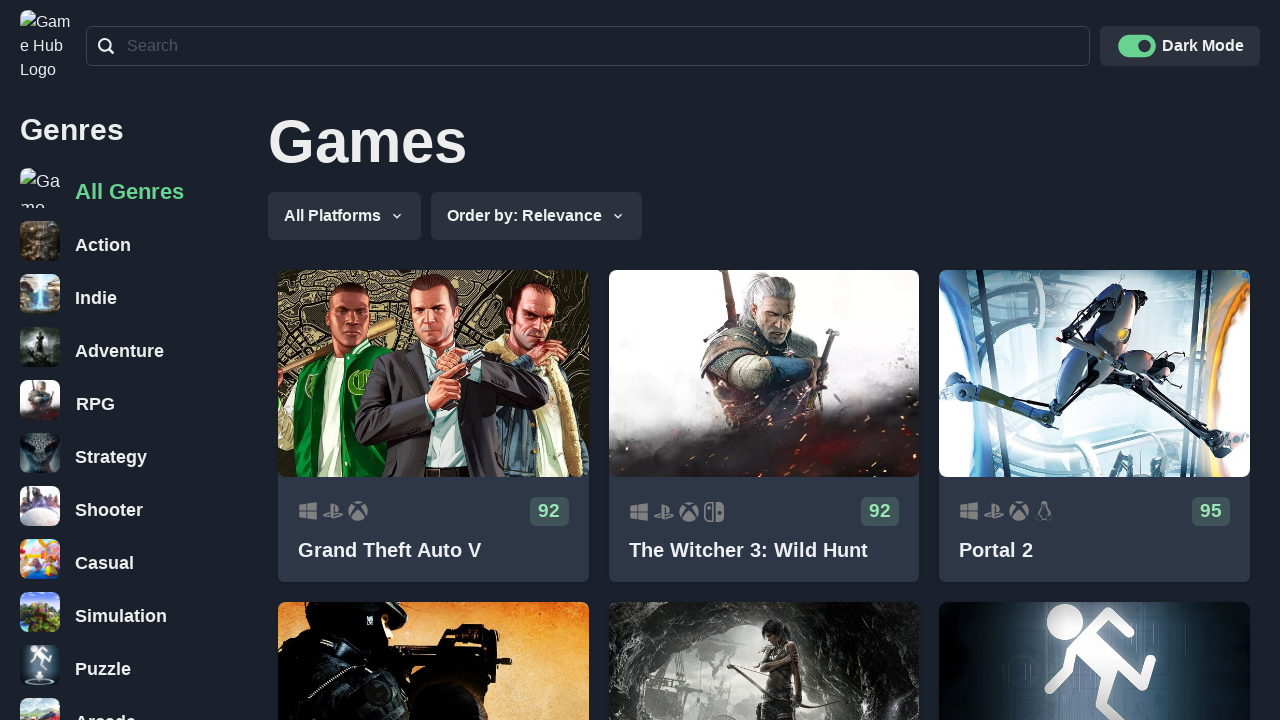

Clicked game card 5 at (764, 552) on .css-1hmna4a a >> nth=4
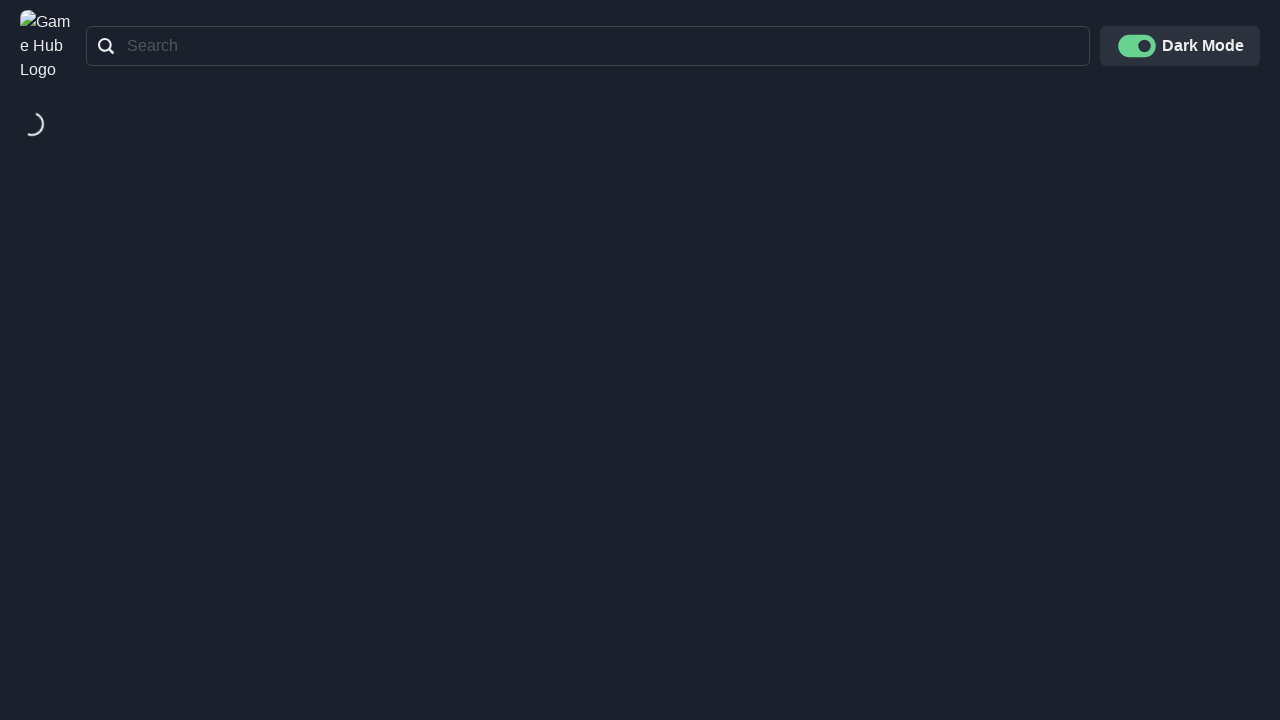

Waited for platforms data to load on game 5
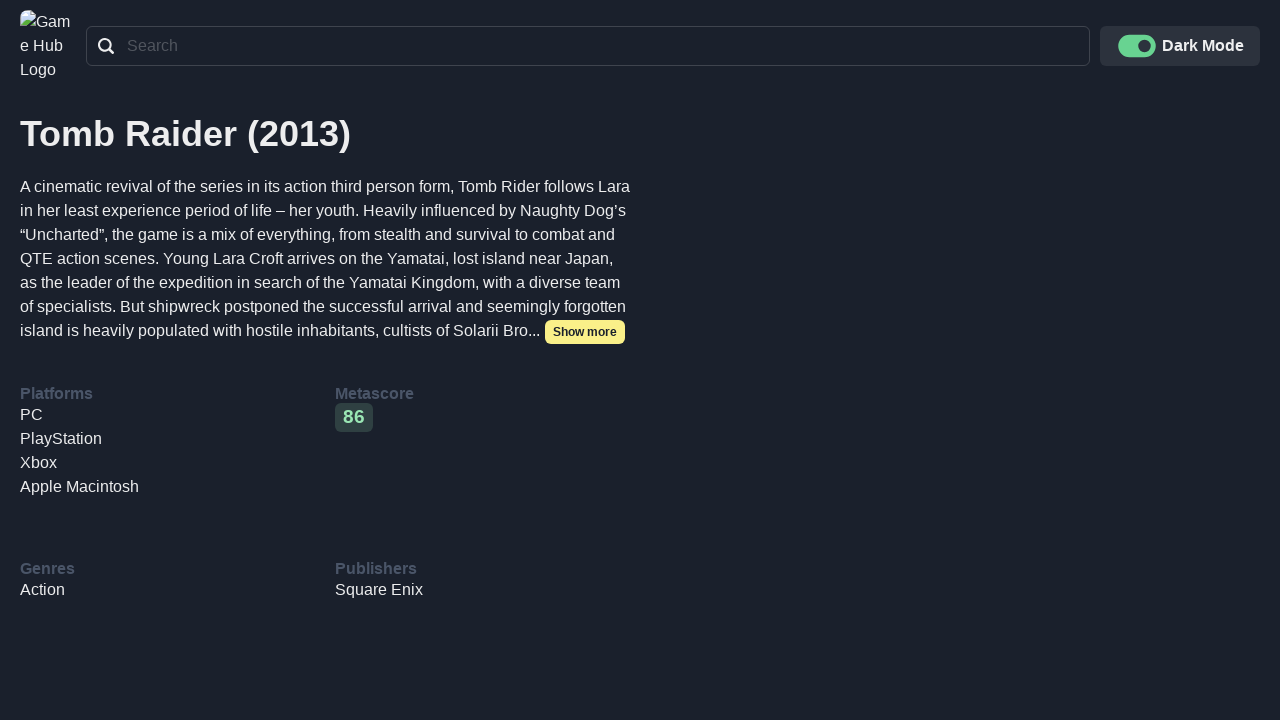

Clicked logo to navigate back home from game 5 at (48, 46) on nav.css-134xcib a
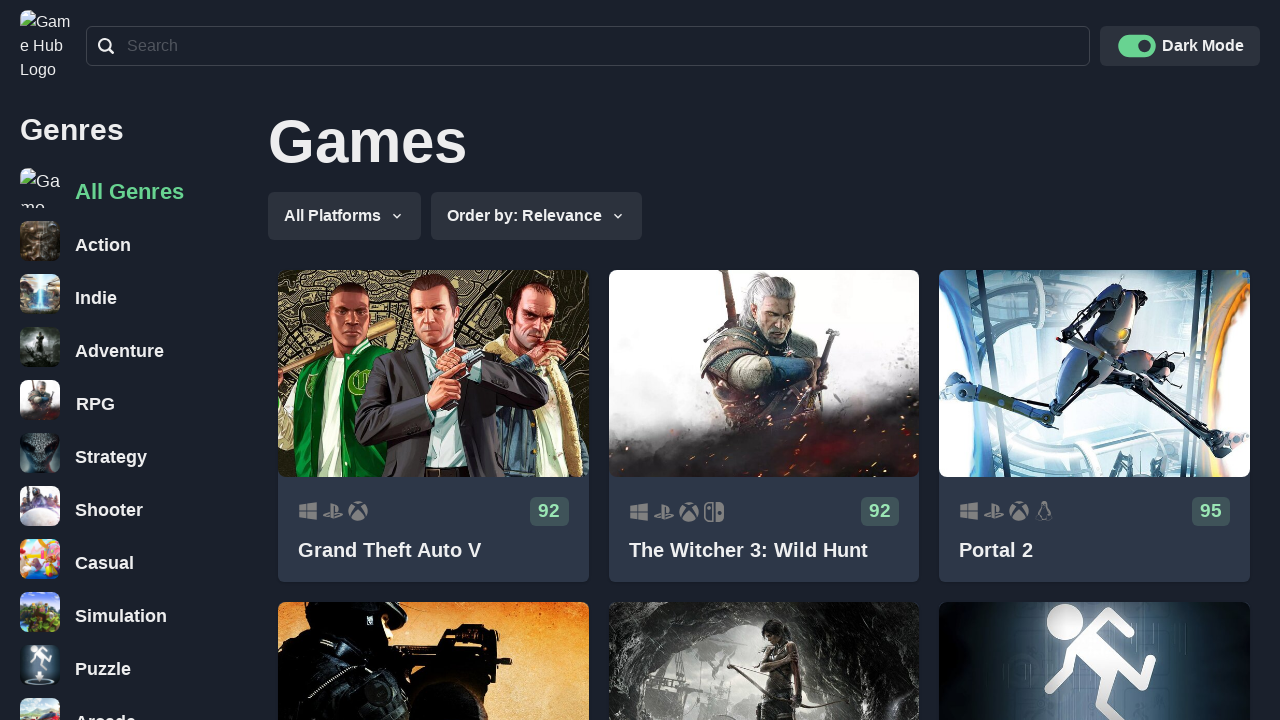

Waited for game grid to reload after returning home
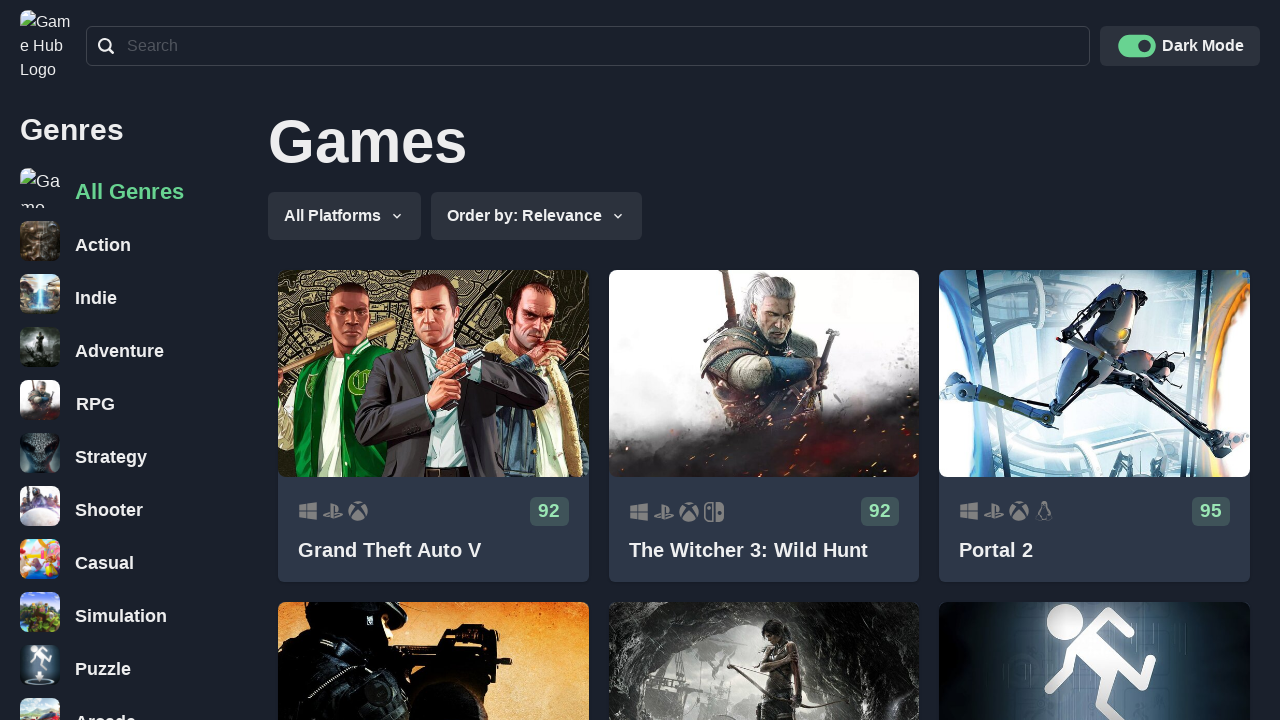

Re-located game card elements for next iteration
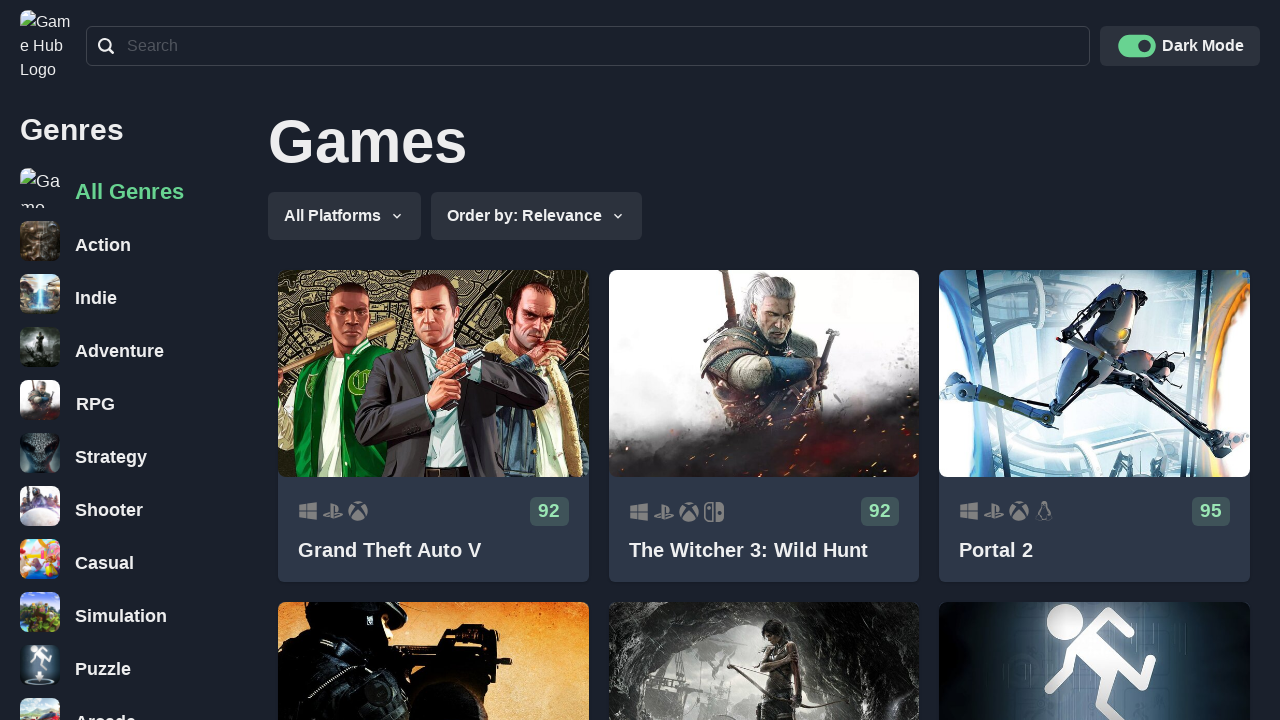

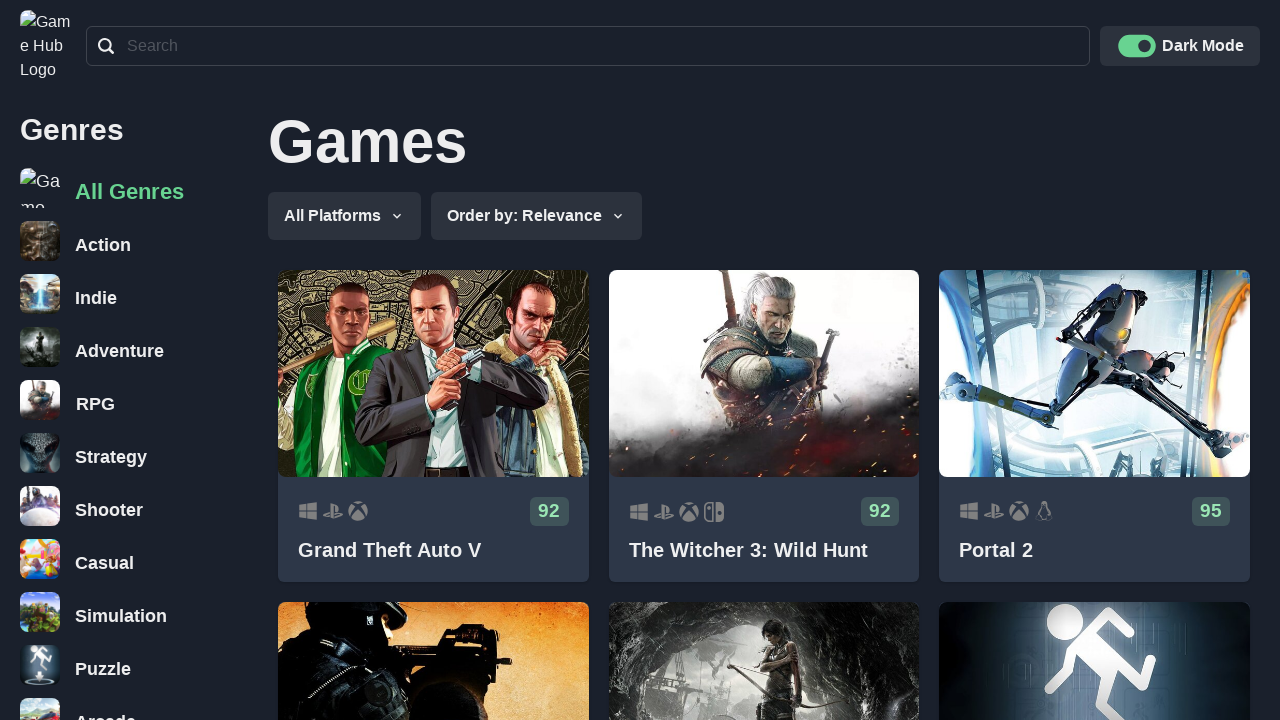